Tests adding a Samsung Galaxy S6 product to cart on DemoBlaze website, including handling the confirmation alert

Starting URL: https://www.demoblaze.com/index.html

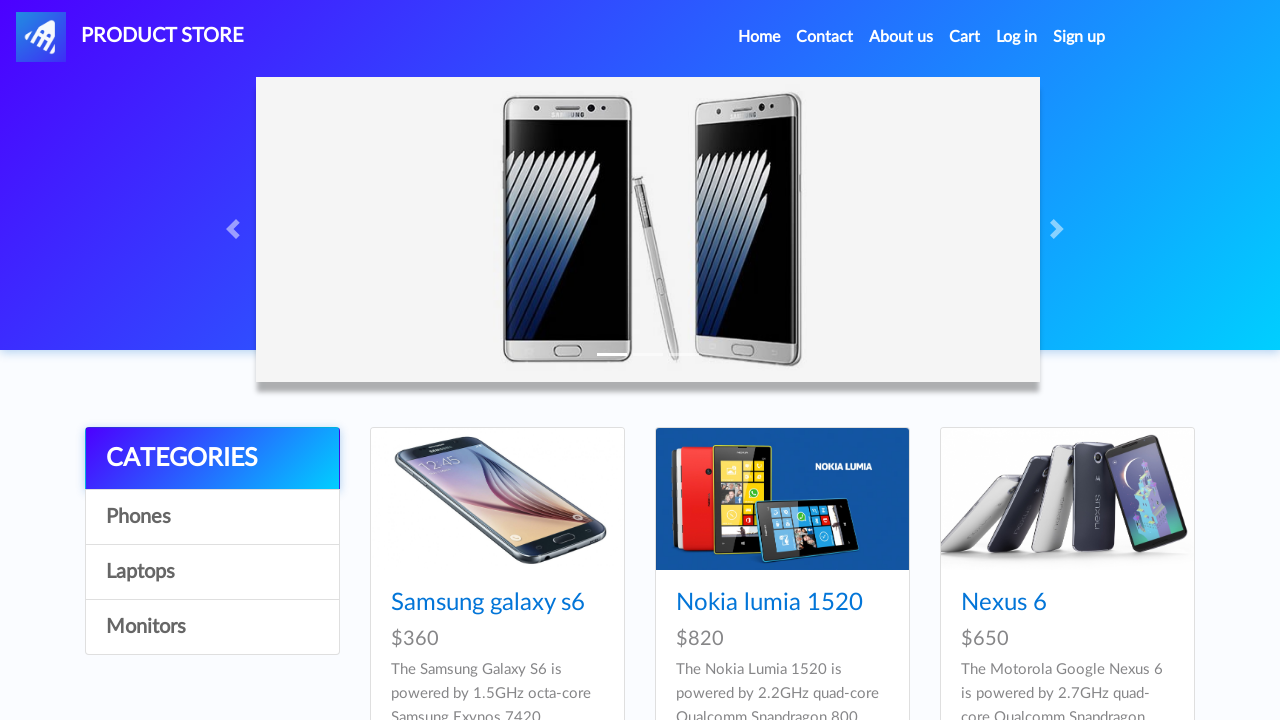

Clicked on Samsung Galaxy S6 product link at (488, 603) on xpath=//a[text()='Samsung galaxy s6']
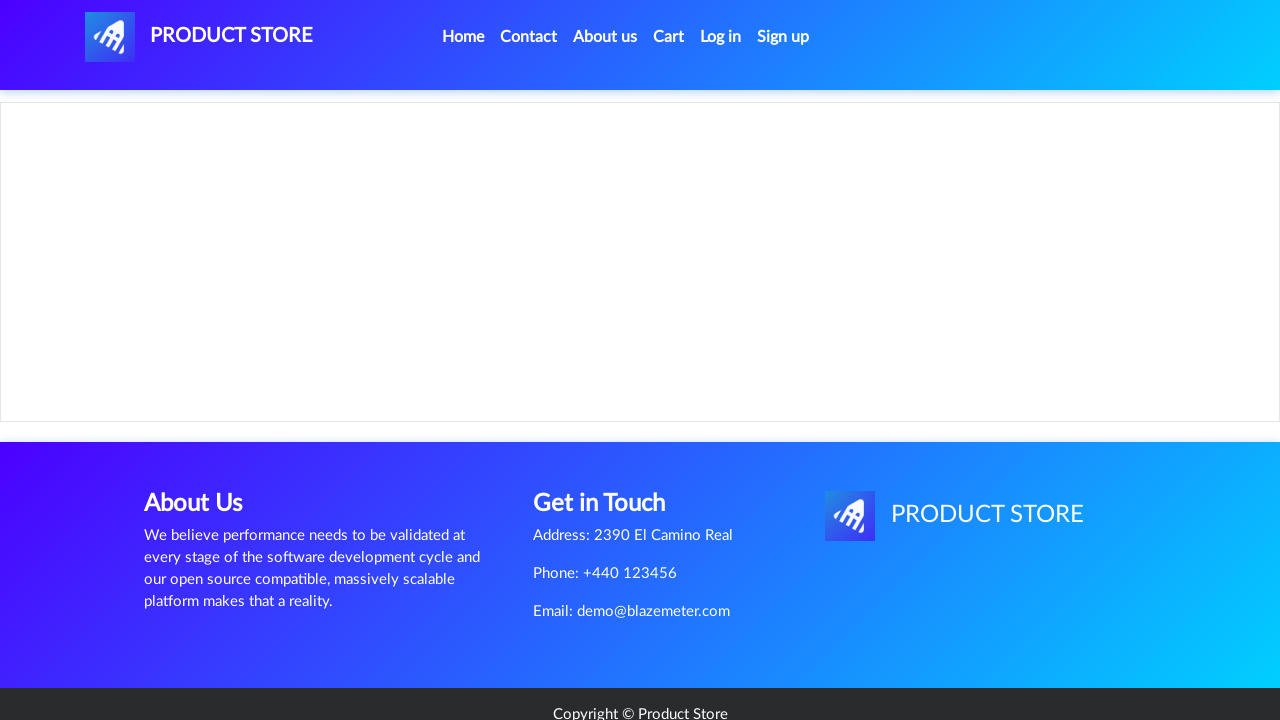

Product page loaded and Add to cart button is visible
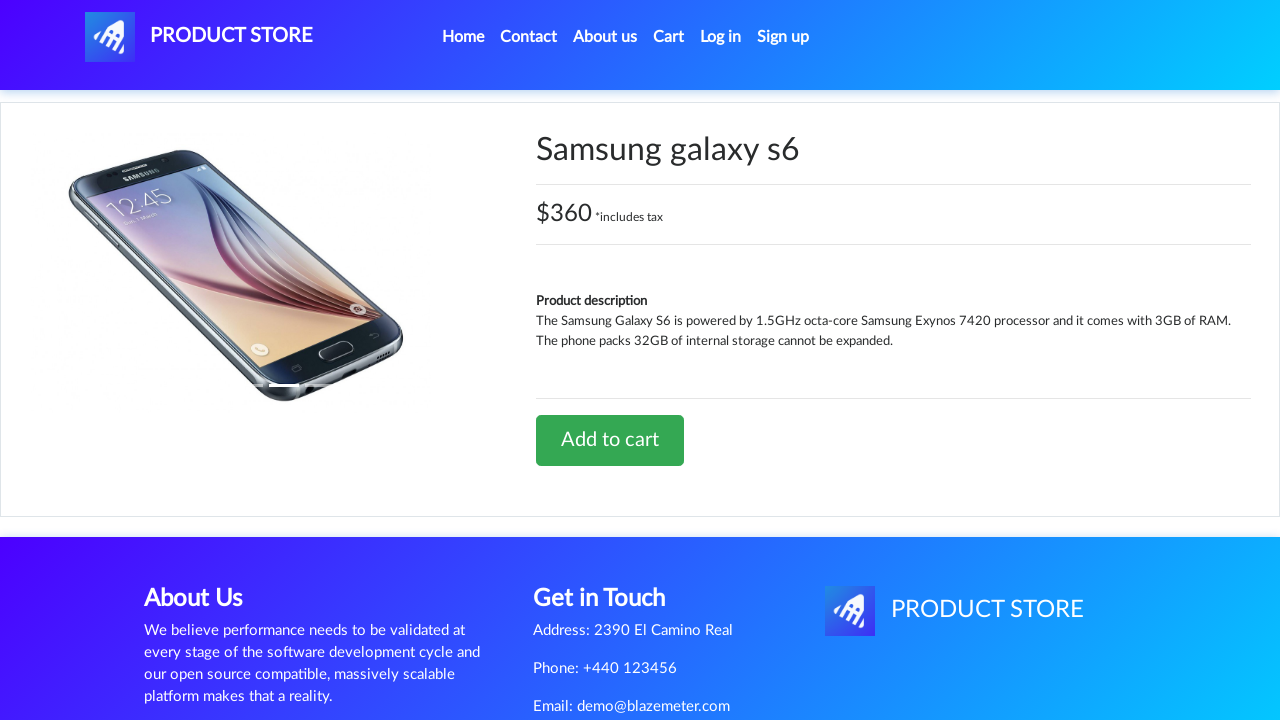

Clicked Add to cart button for Samsung Galaxy S6 at (610, 440) on xpath=//a[text()='Add to cart']
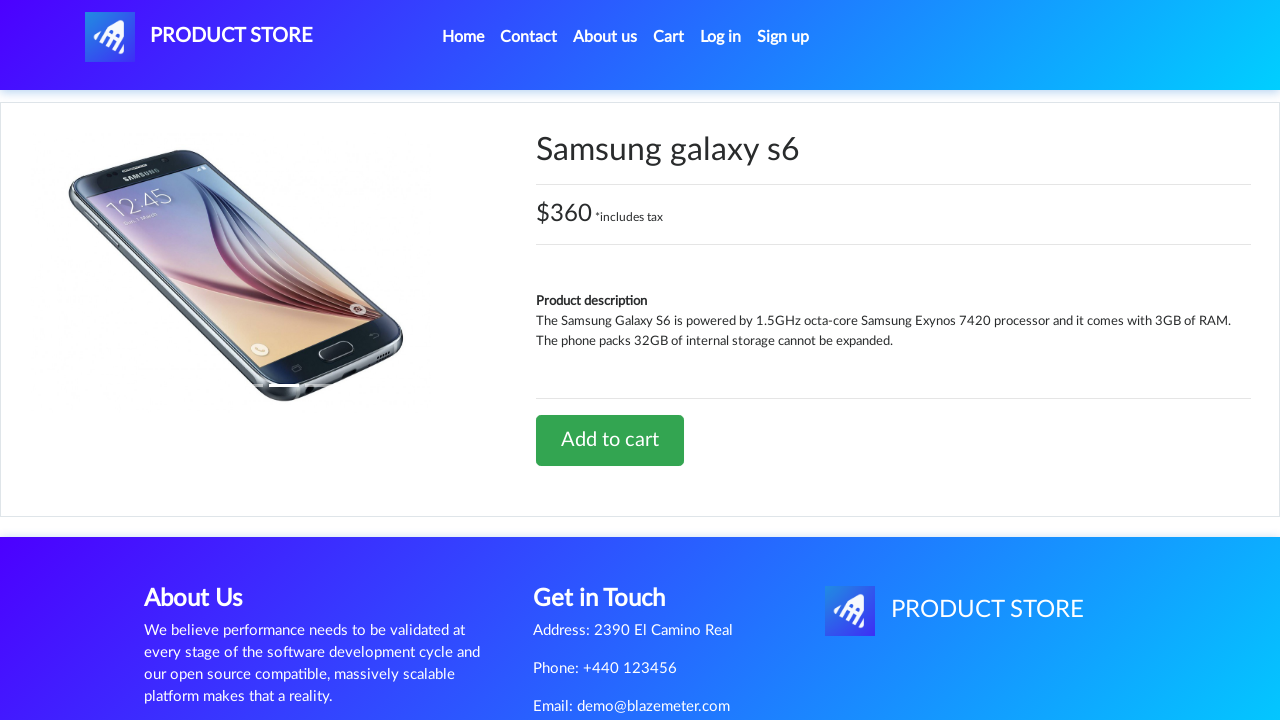

Set up dialog handler to accept confirmation alert
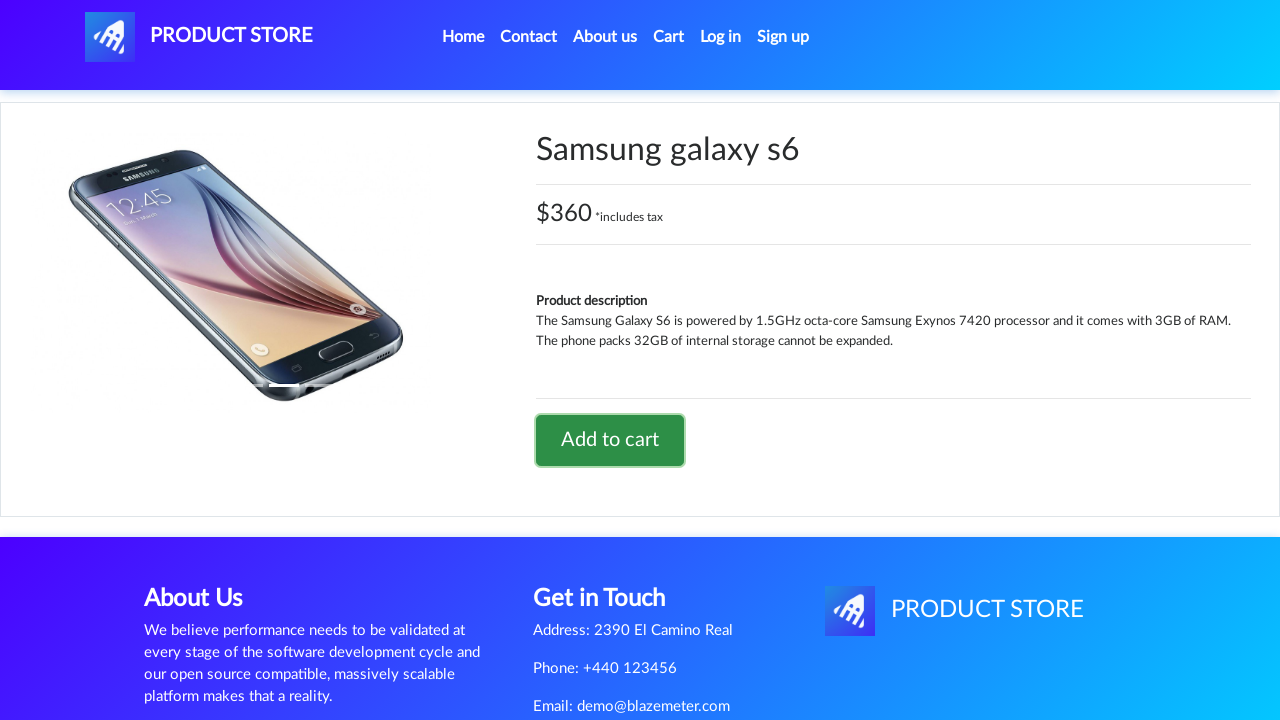

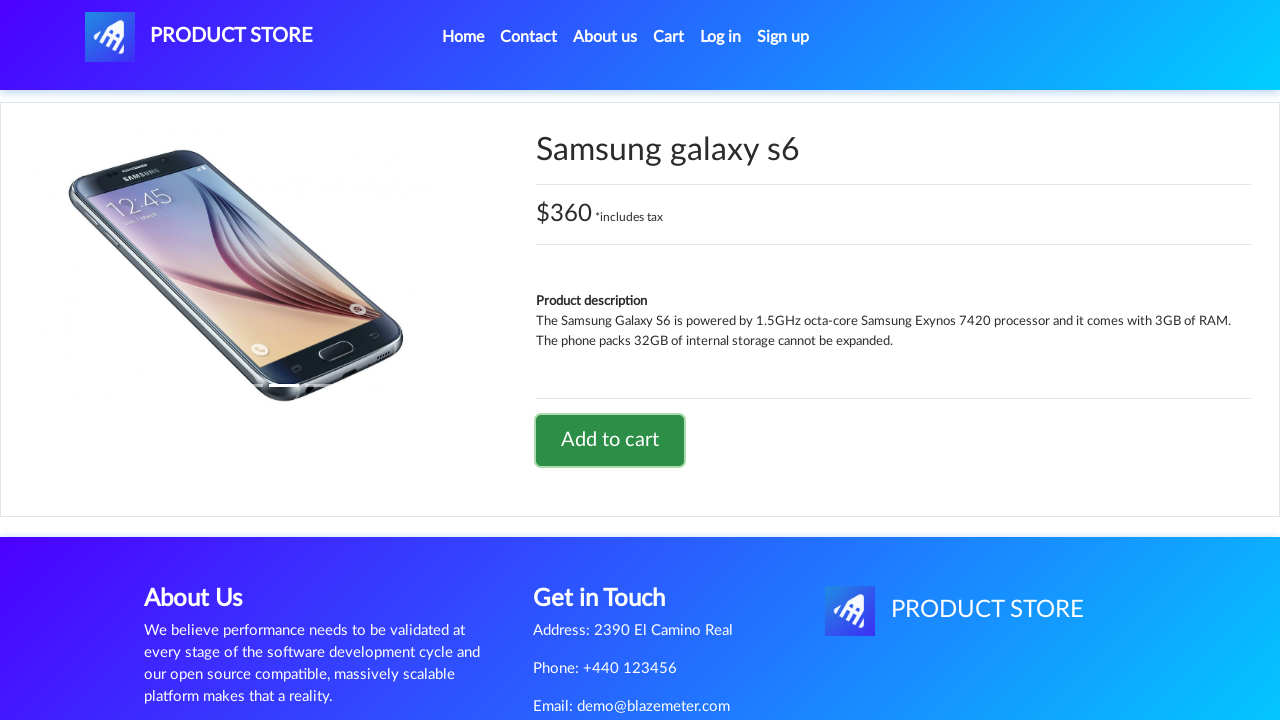